Tests dynamic element creation using implicit wait strategy by clicking adder button and verifying the new element's class

Starting URL: https://www.selenium.dev/selenium/web/dynamic.html

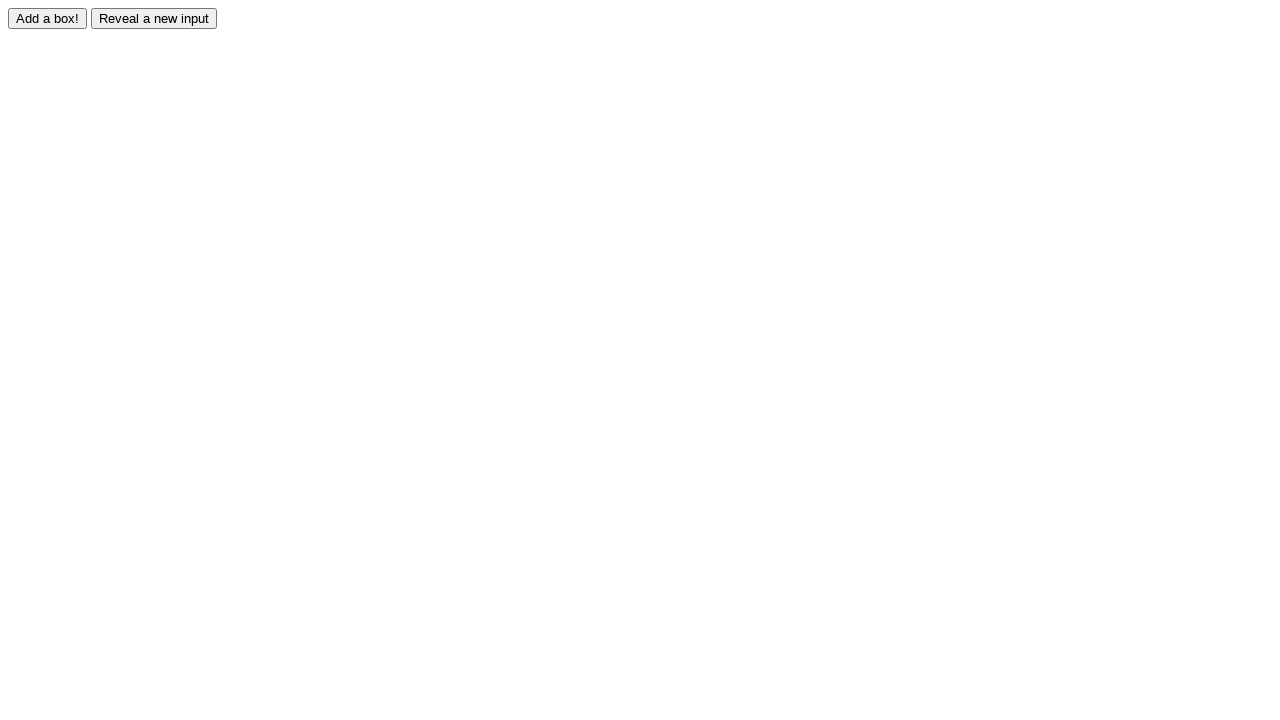

Clicked adder button to trigger dynamic element creation at (48, 18) on #adder
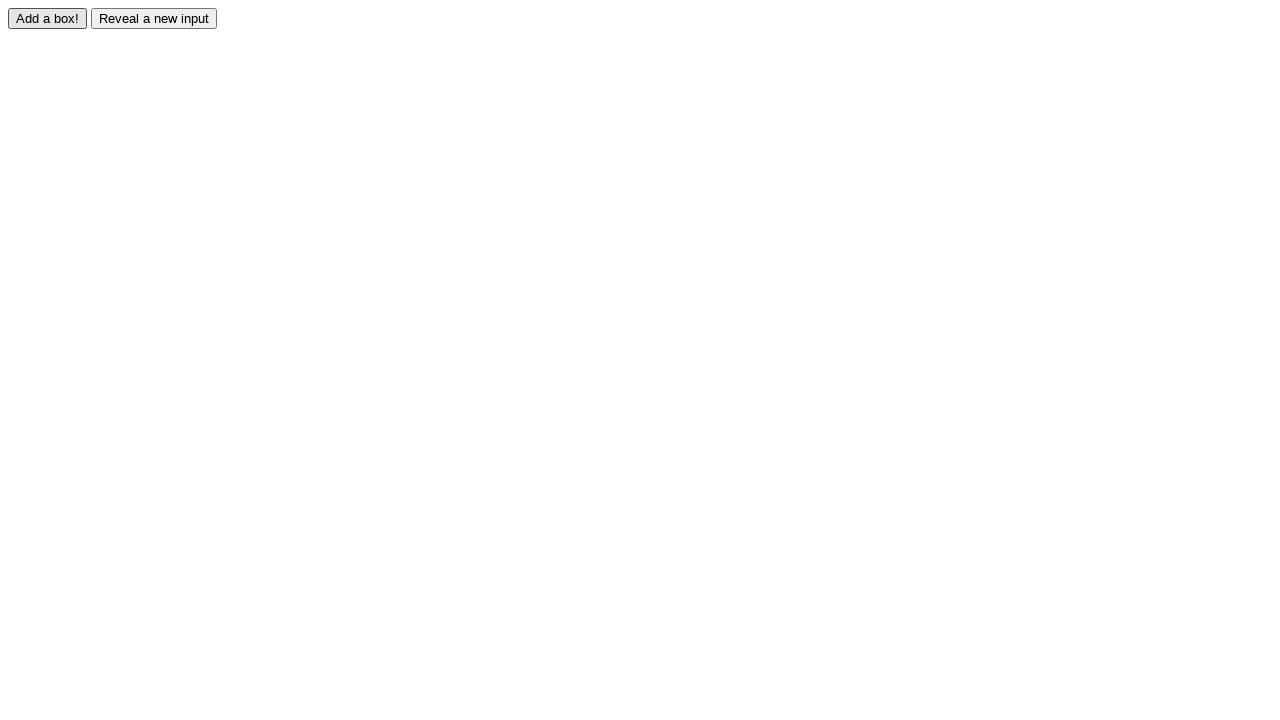

Waited for dynamically added element #box0 to appear
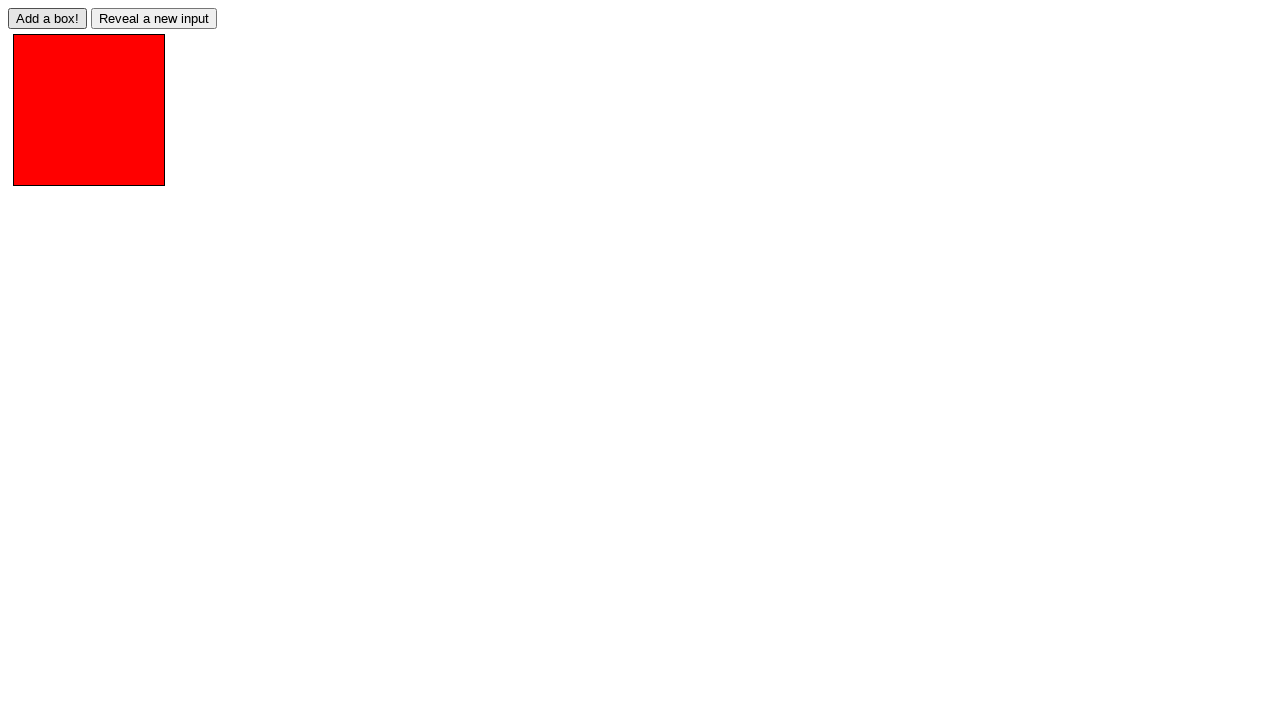

Verified the added element has 'redbox' class
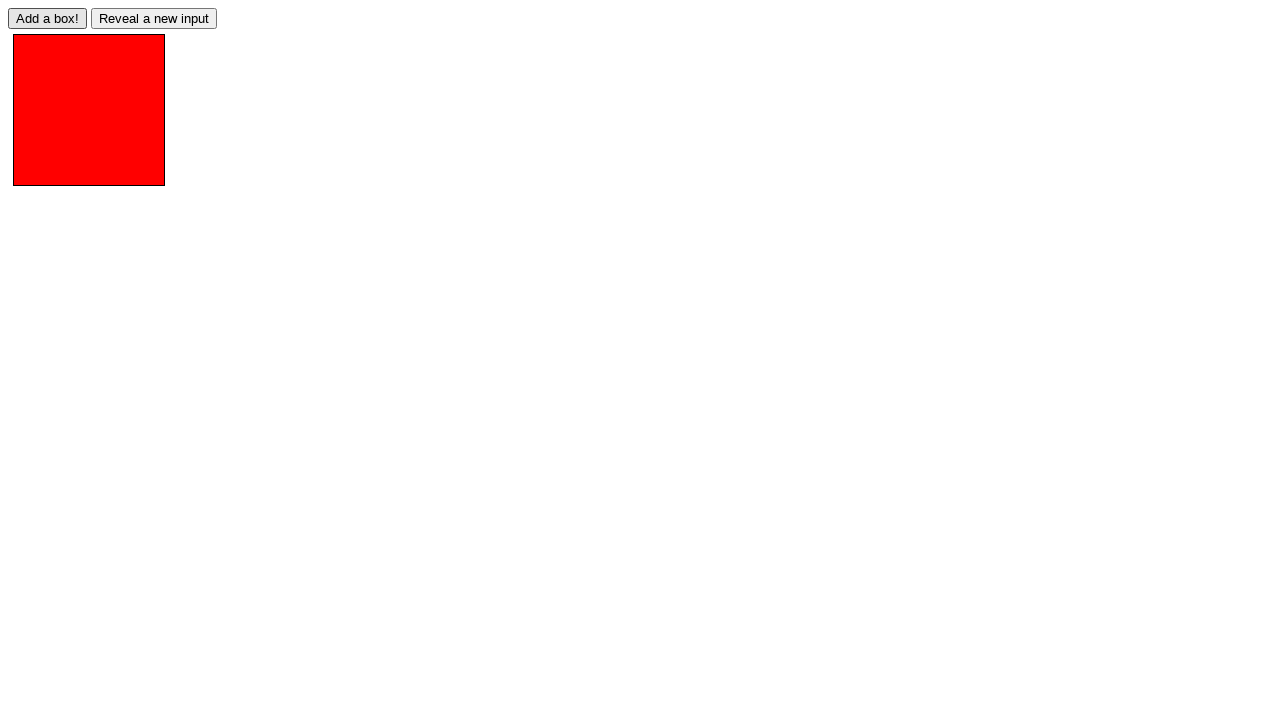

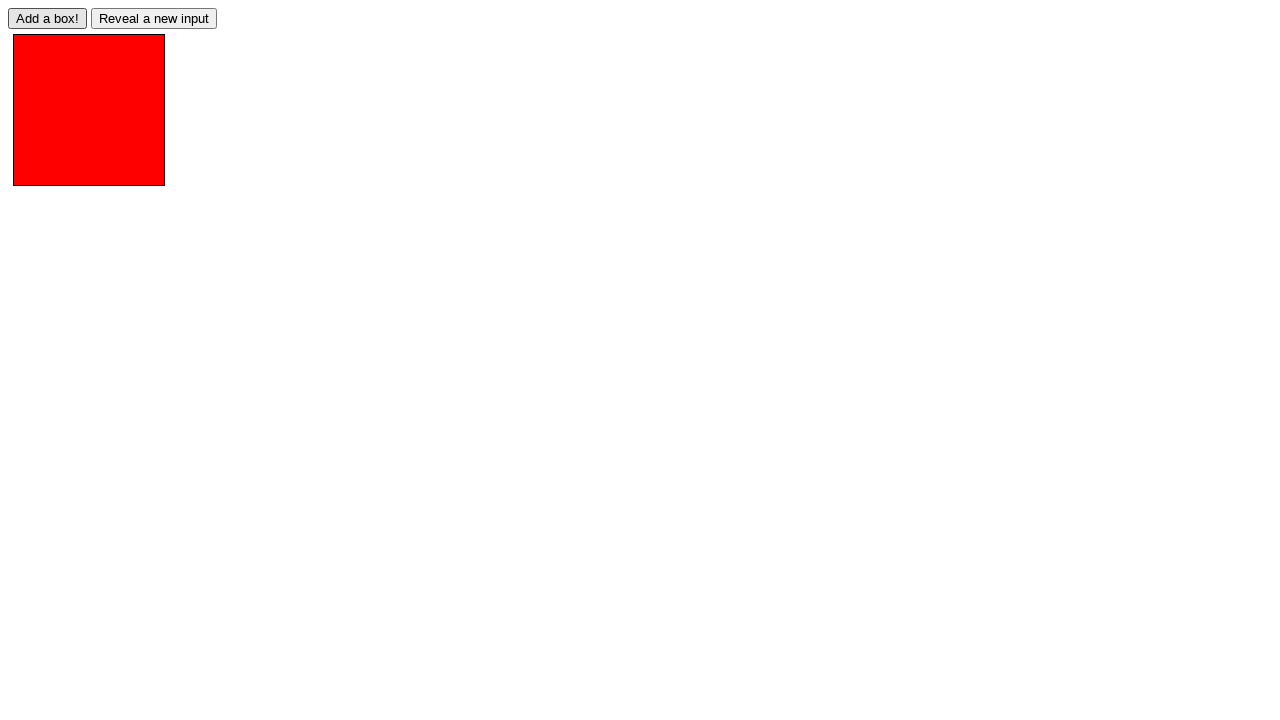